Tests a scroll form by scrolling to a name field, entering a name, and then filling in a date field

Starting URL: https://formy-project.herokuapp.com/scroll

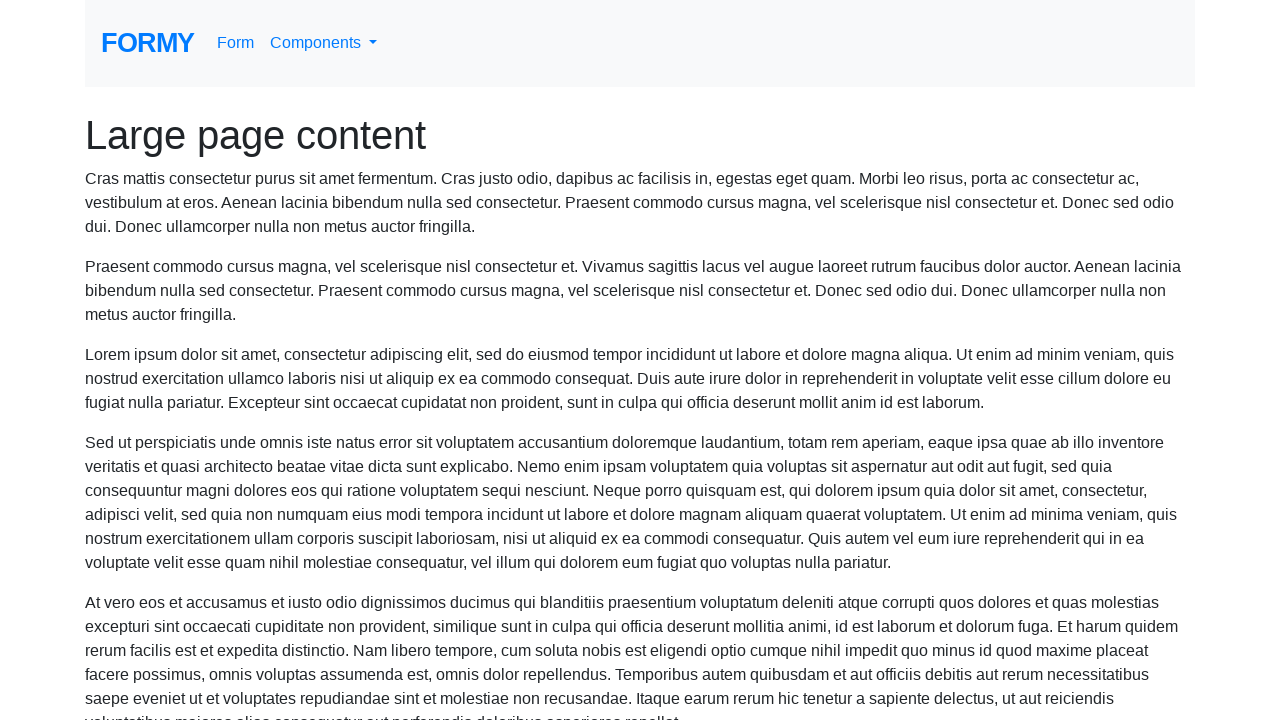

Located the name field element
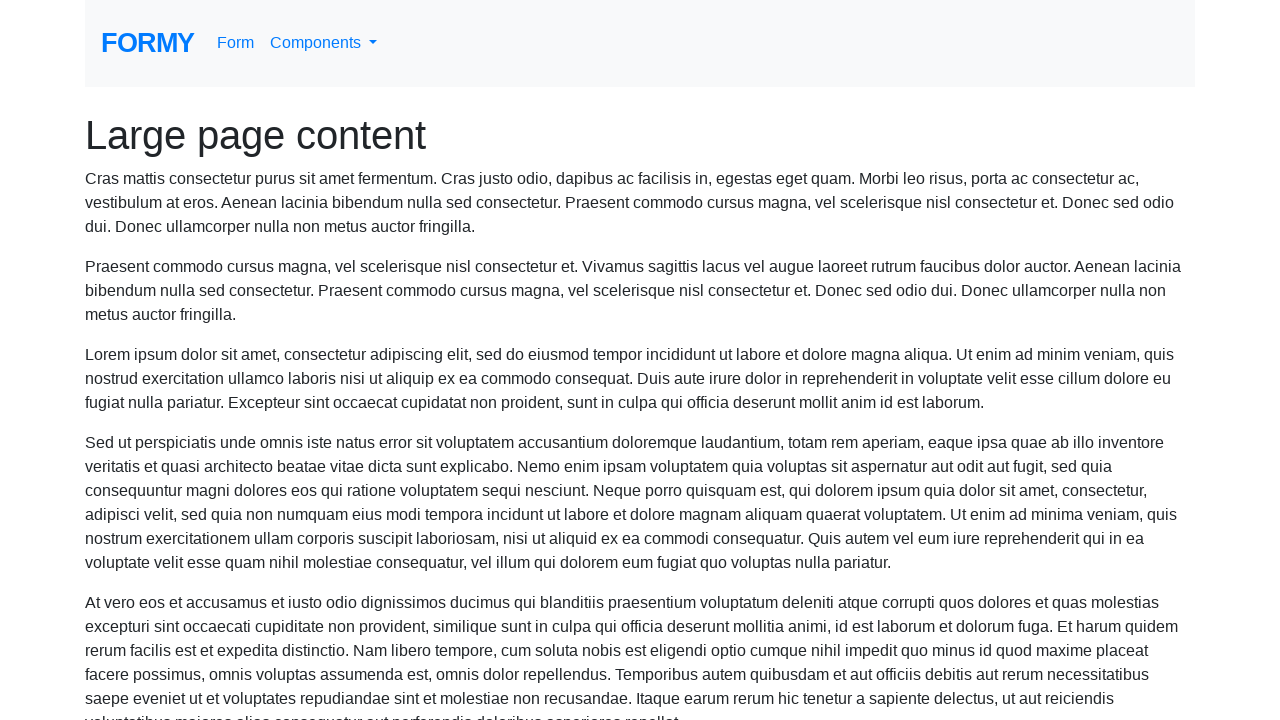

Scrolled to the name field
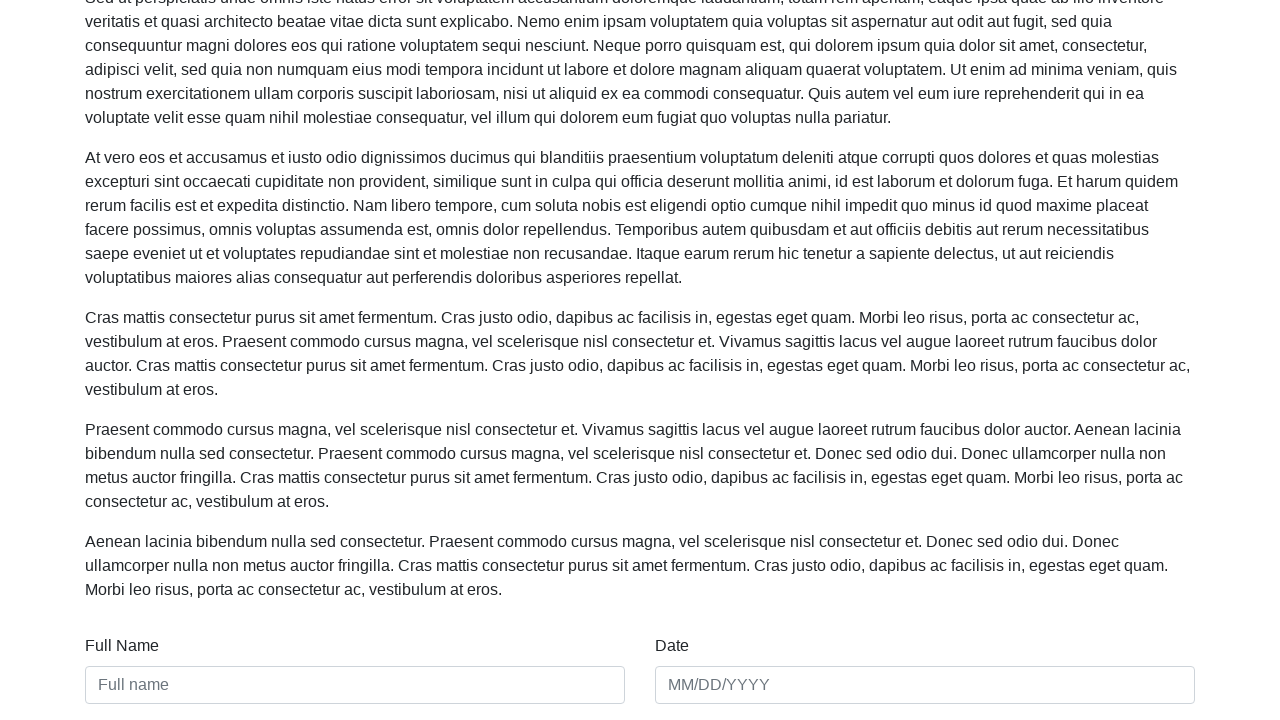

Filled name field with 'Marcus Thompson' on #name
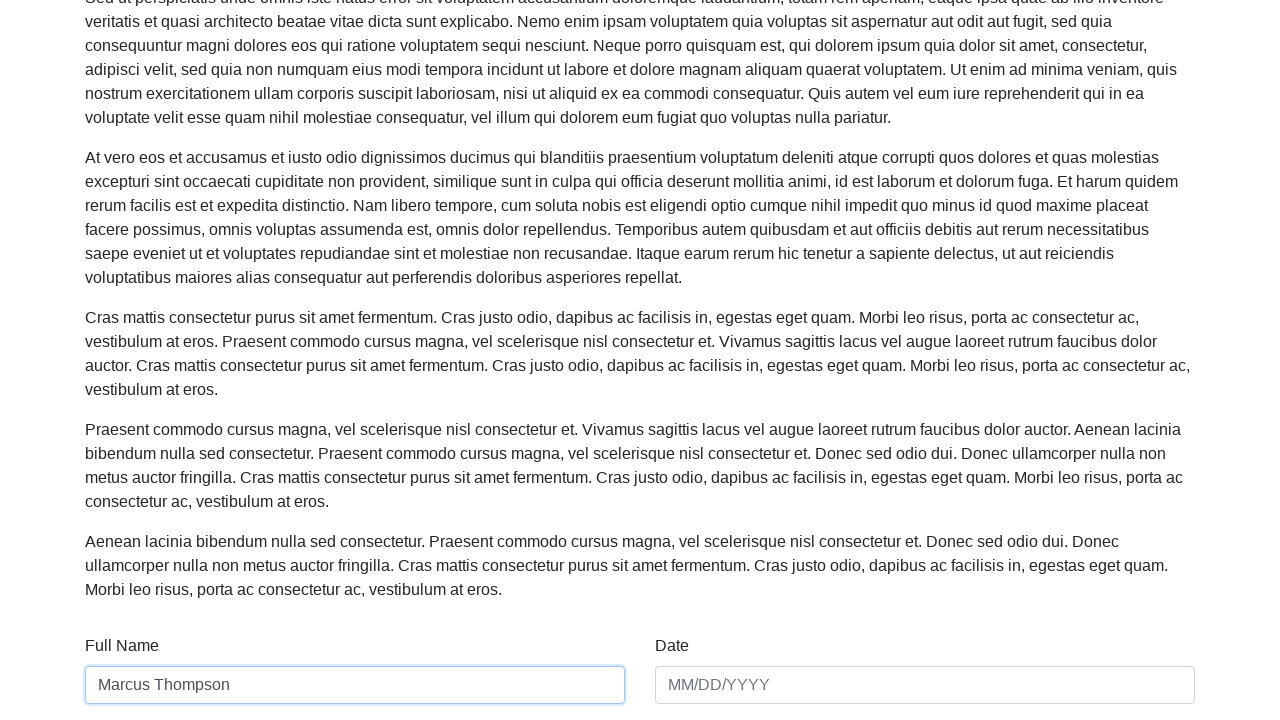

Filled date field with '07/15/1995' on #date
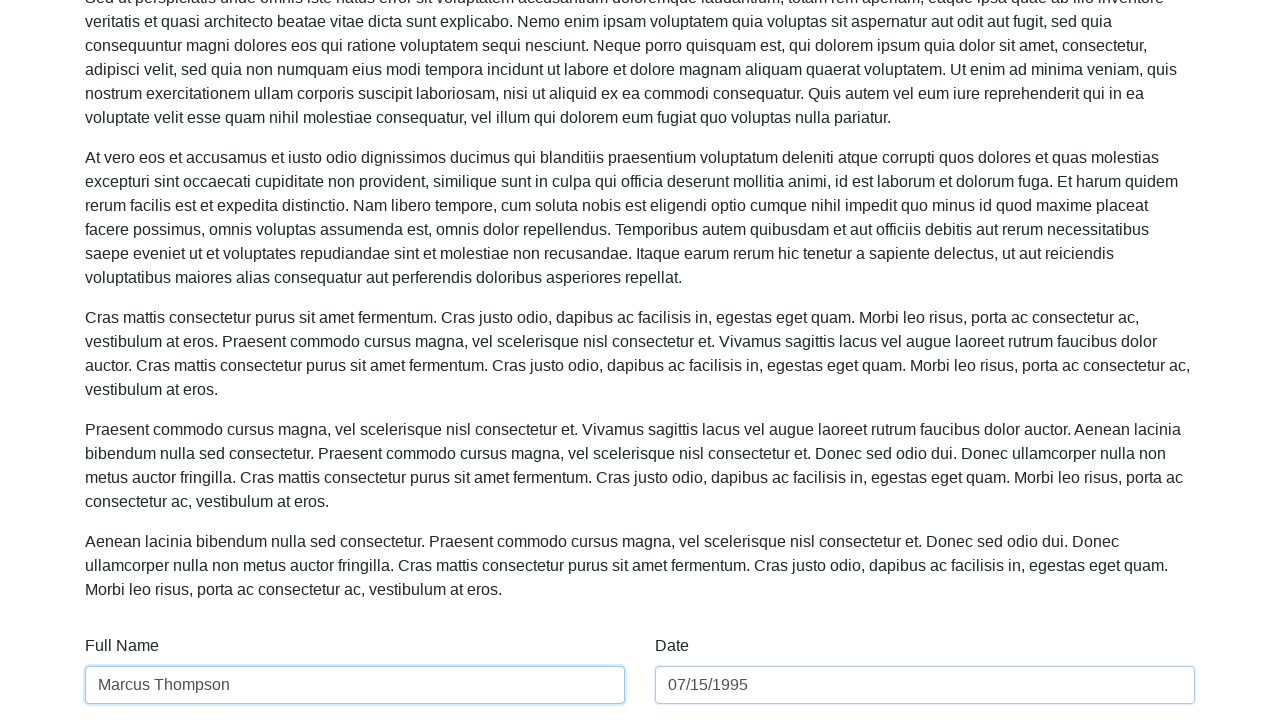

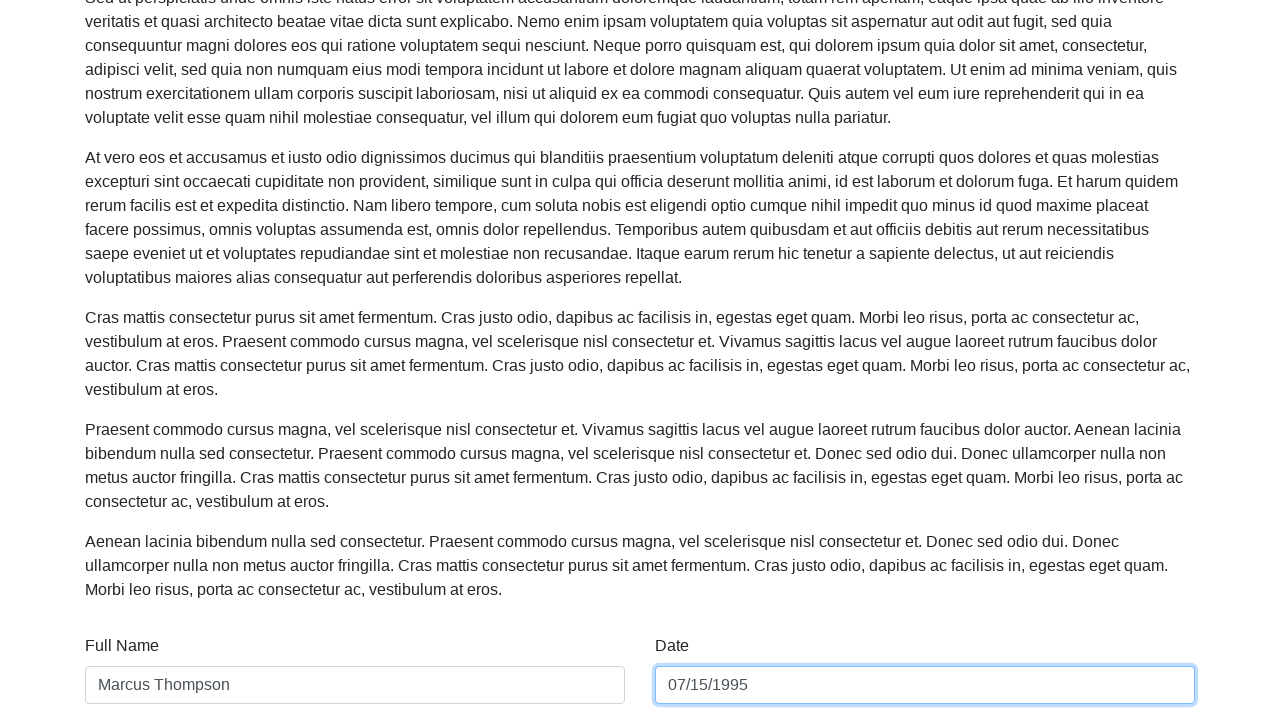